Verifies that the homepage URL is correct after navigation

Starting URL: https://nocnoc.com/

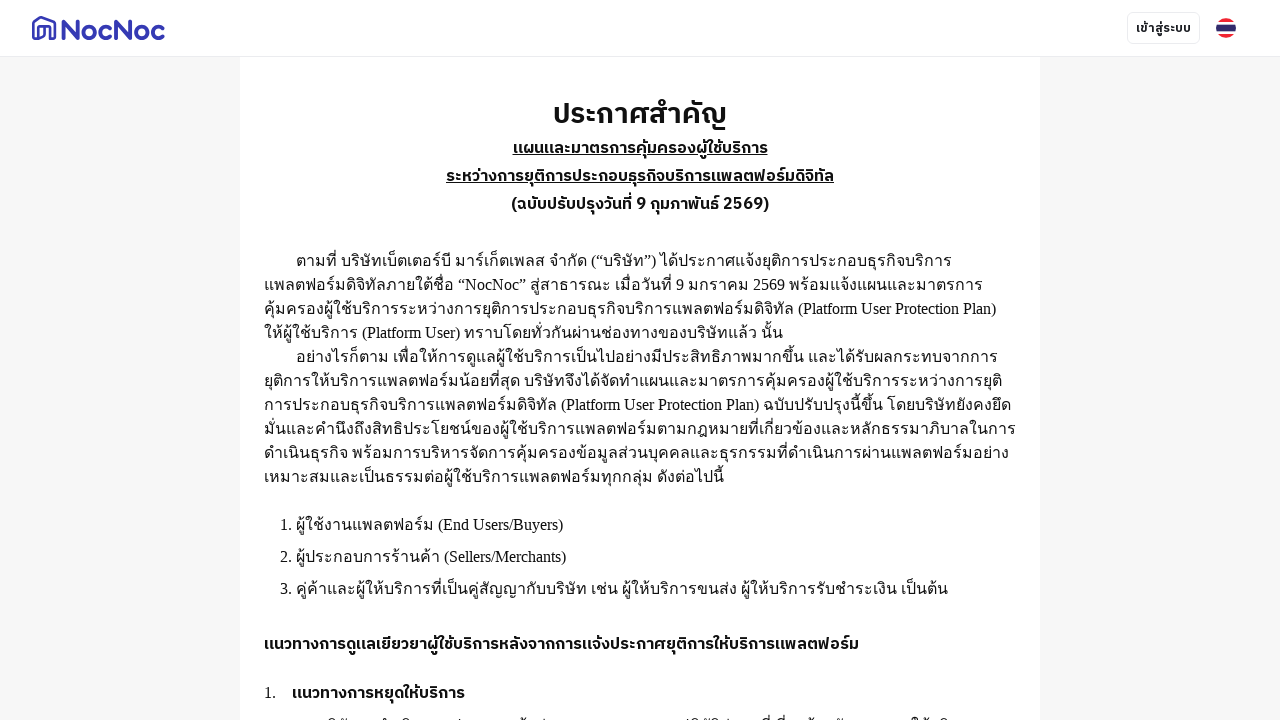

Verified that the current URL matches the expected homepage URL https://nocnoc.com/
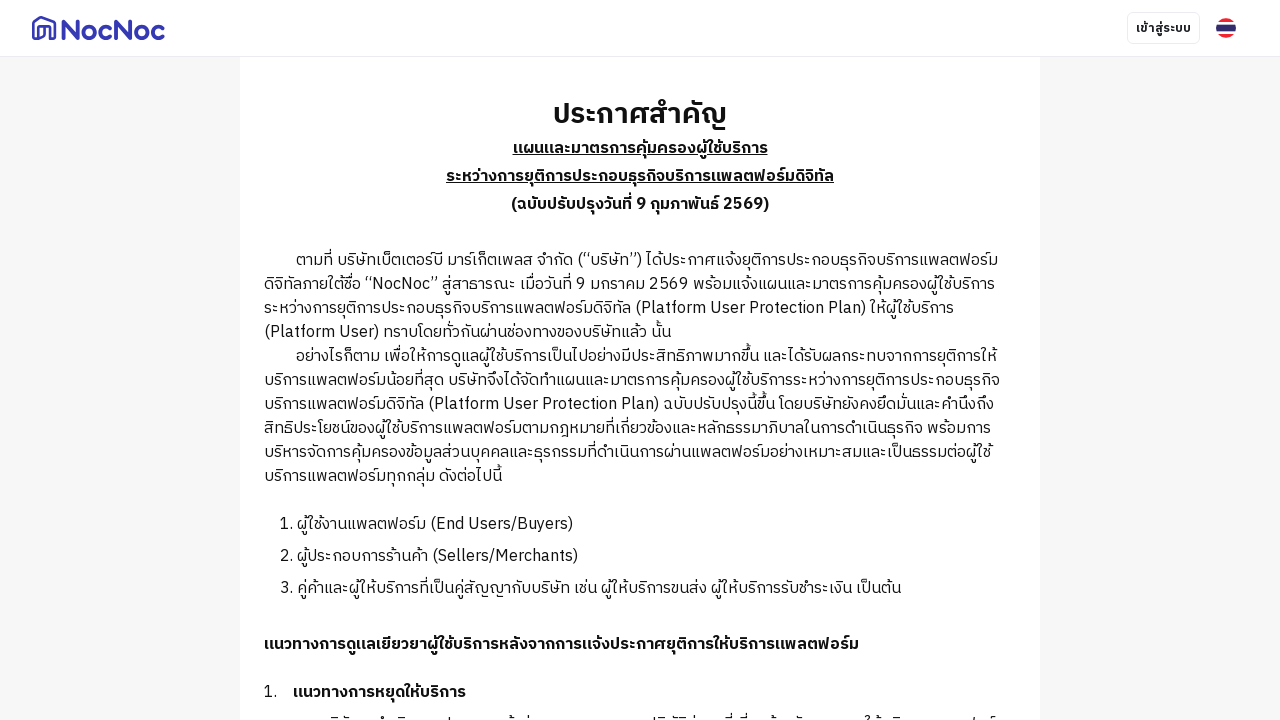

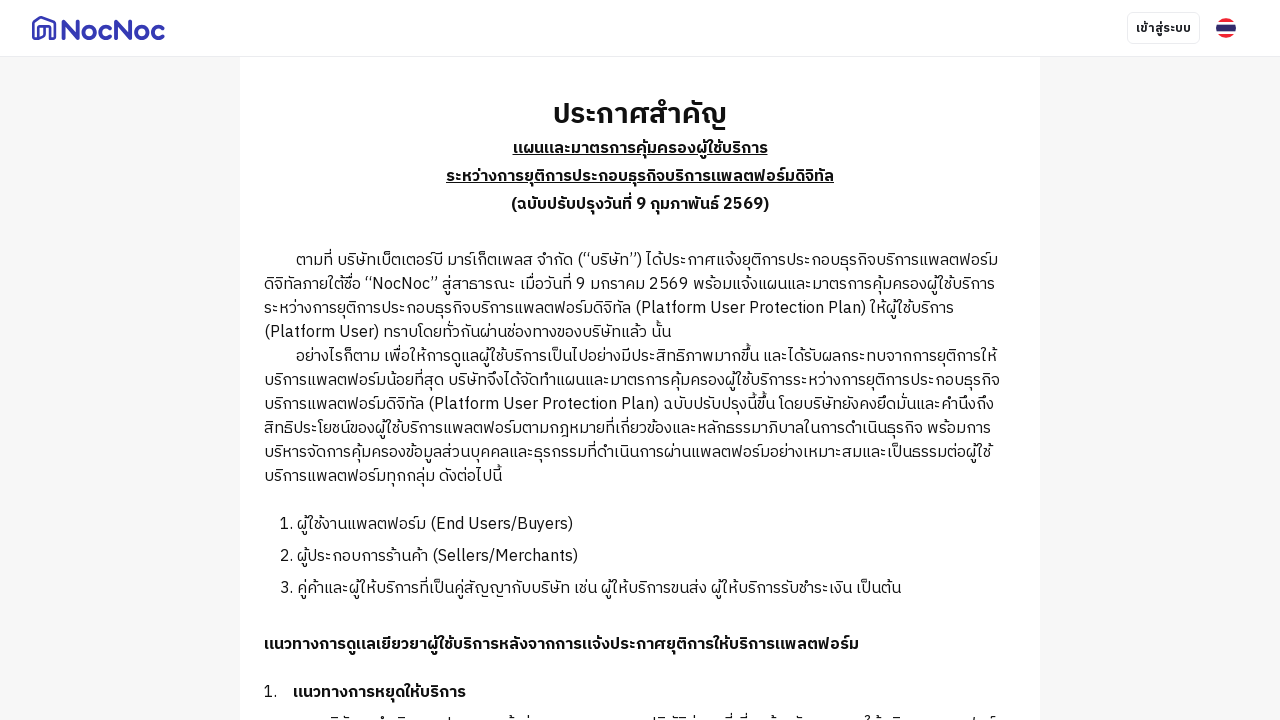